Tests drag and drop functionality on jQuery UI demo page by dragging an element and dropping it onto a target area

Starting URL: https://jqueryui.com/droppable/

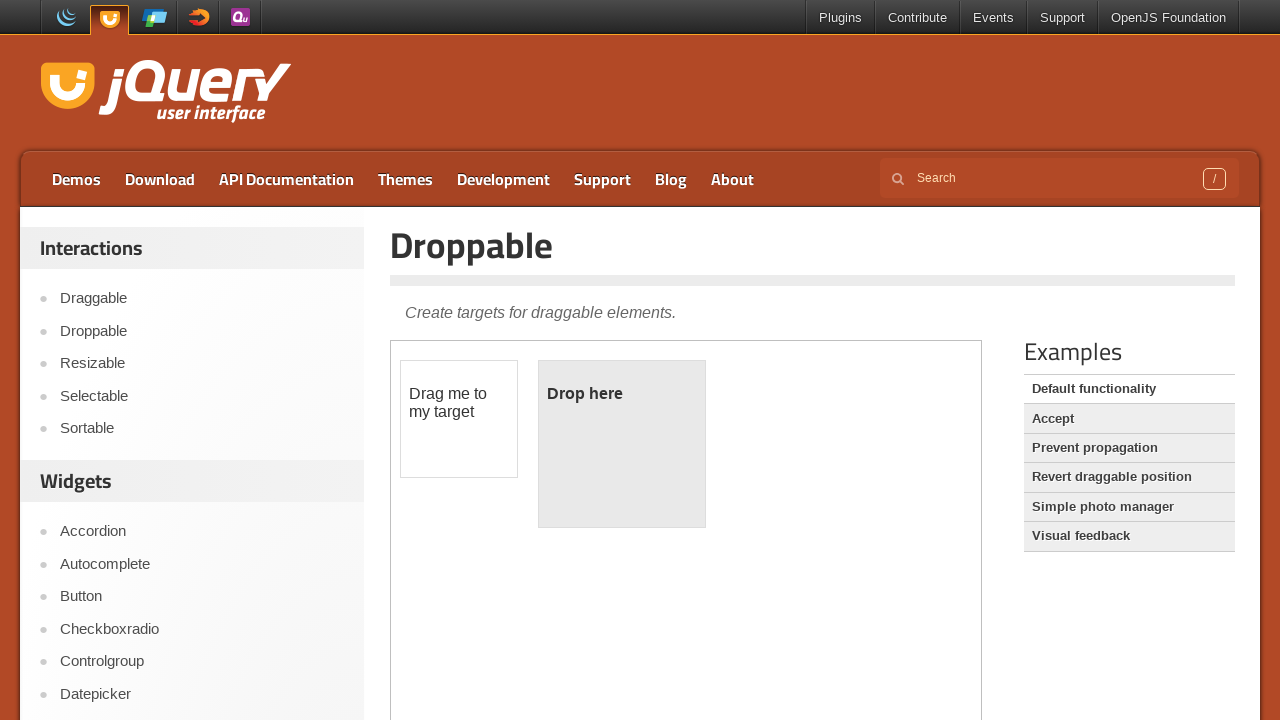

Located the demo iframe for jQuery UI droppable test
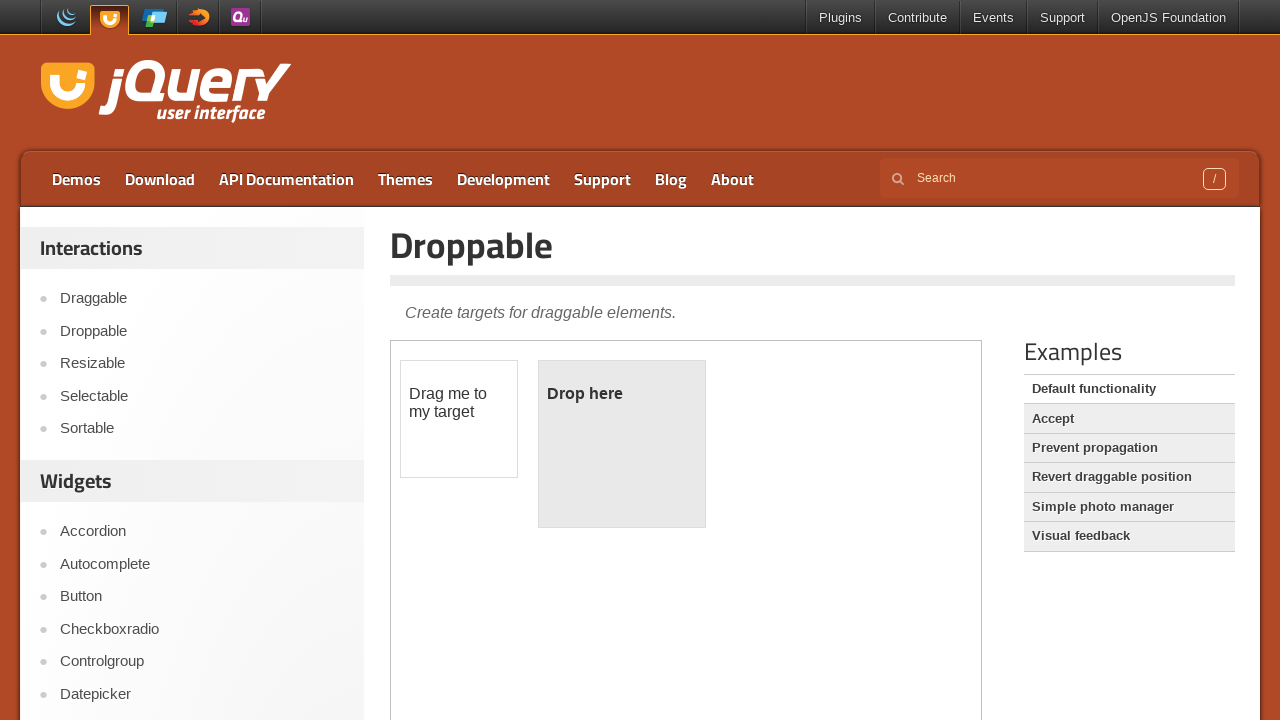

Located the draggable element with id 'draggable'
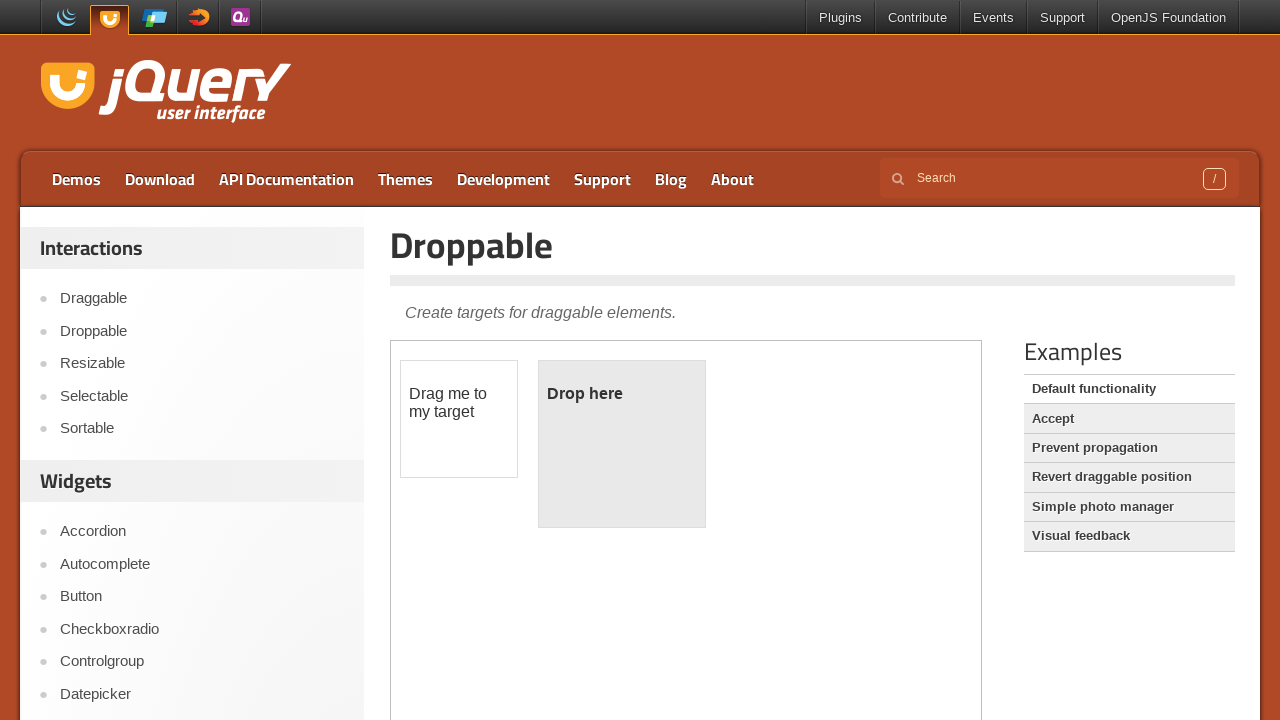

Located the droppable target element with id 'droppable'
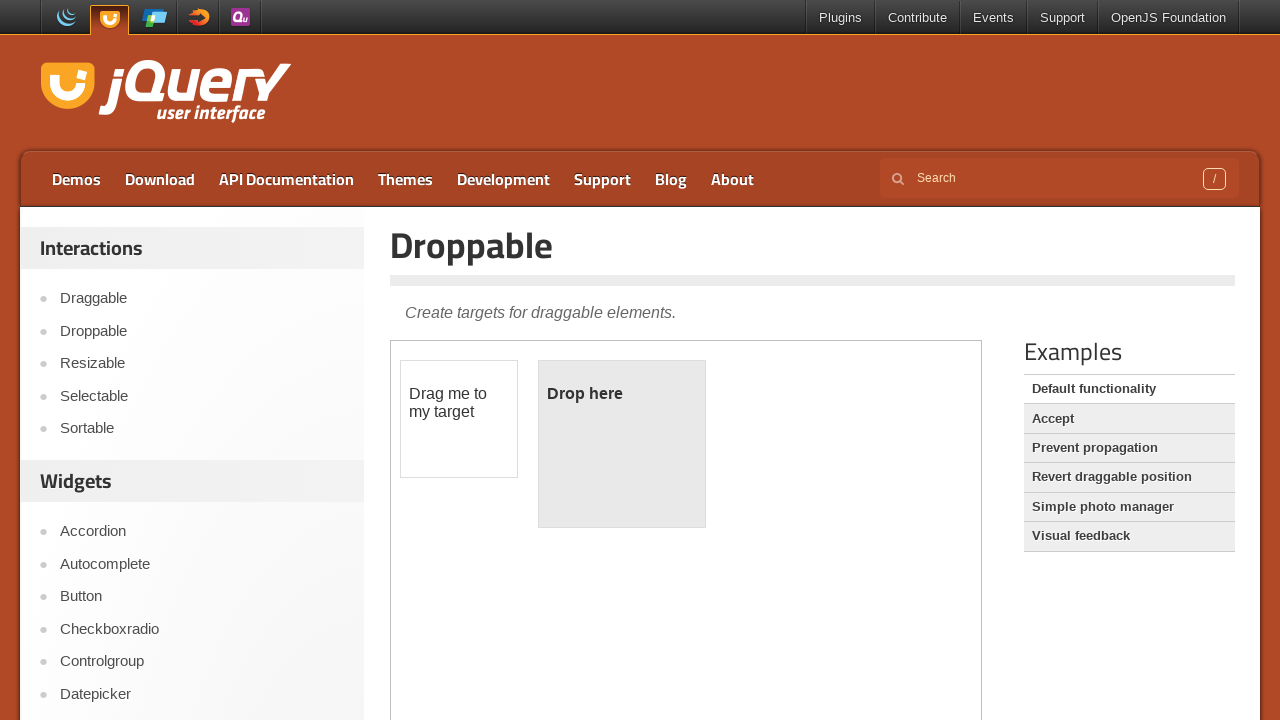

Dragged the draggable element and dropped it onto the droppable target area at (622, 444)
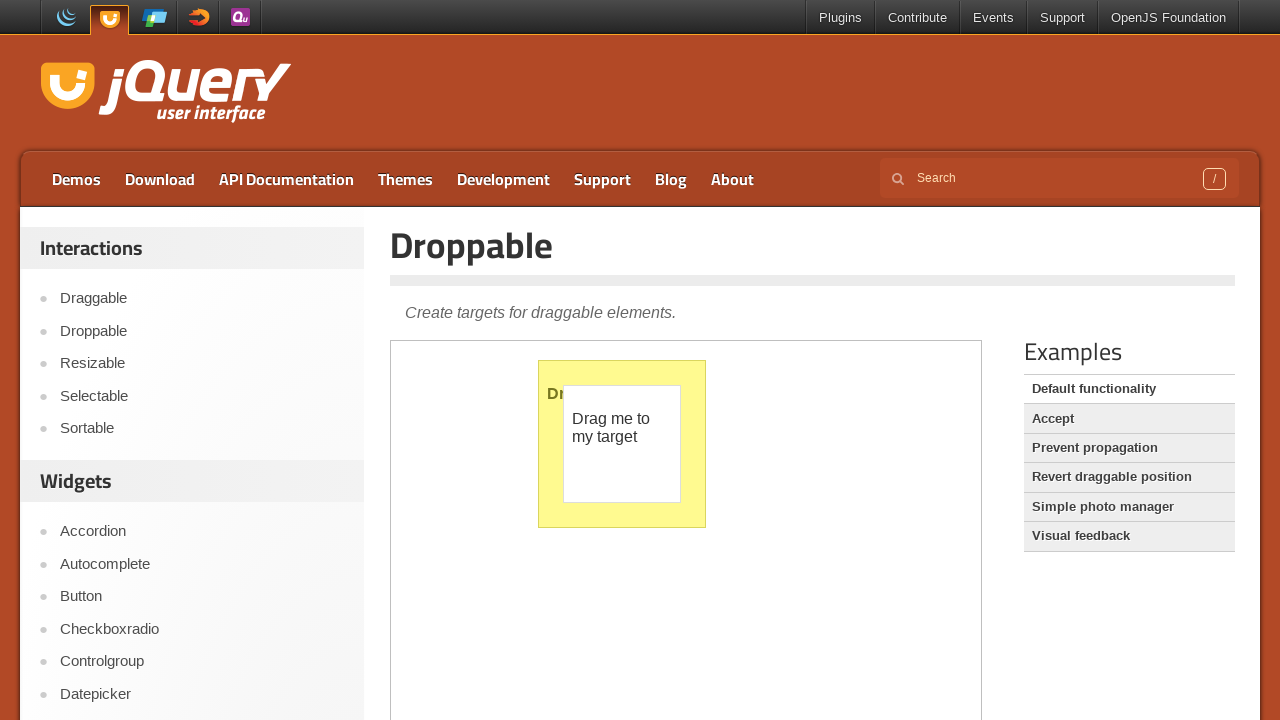

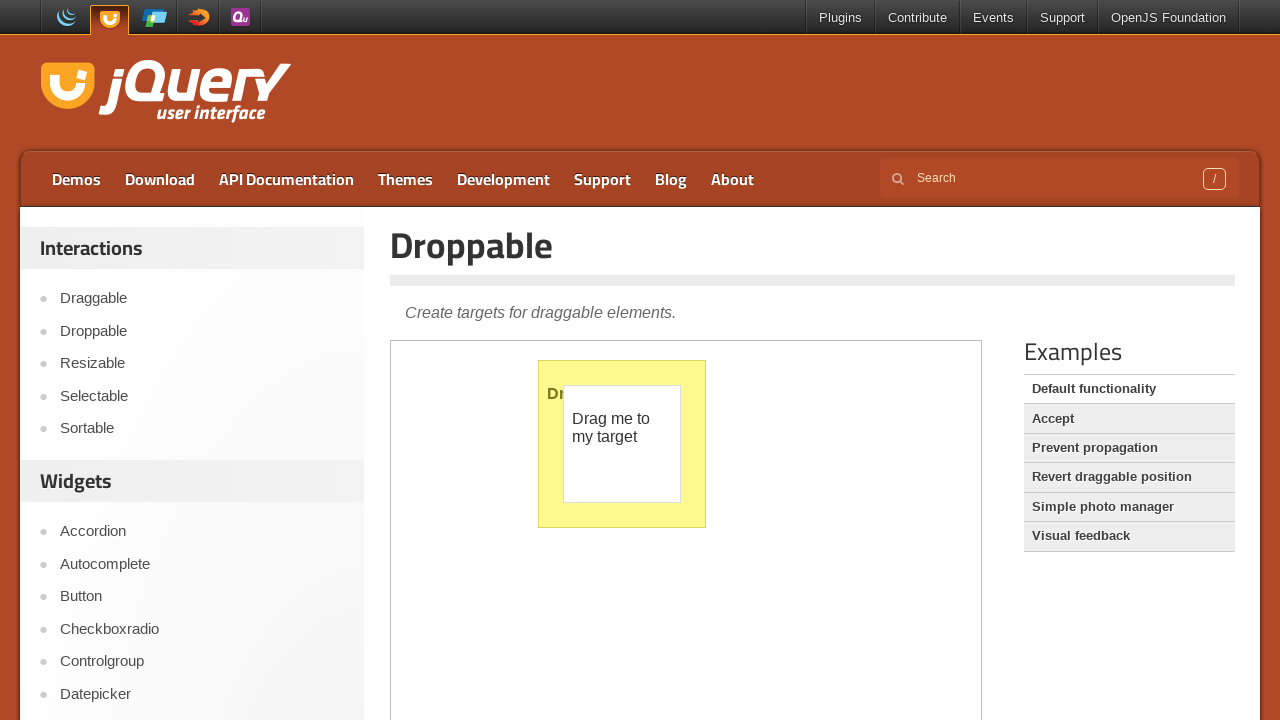